Tests handling of different types of JavaScript popup alerts (Simple Alert, Confirmation Alert, Prompt Alert) by clicking buttons that trigger them and dismissing the dialogs, then interacts with START and STOP buttons.

Starting URL: https://testautomationpractice.blogspot.com/

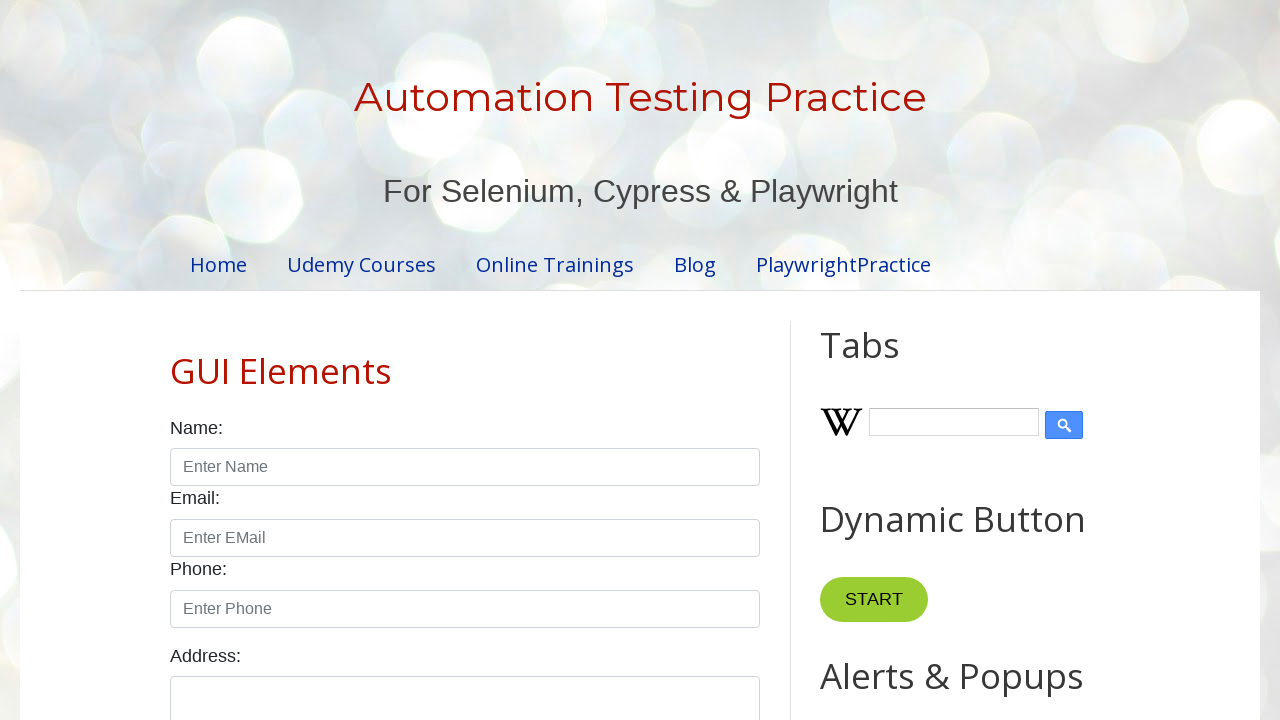

Dismissed Simple Alert dialog at (888, 361) on role=button[name='Simple Alert']
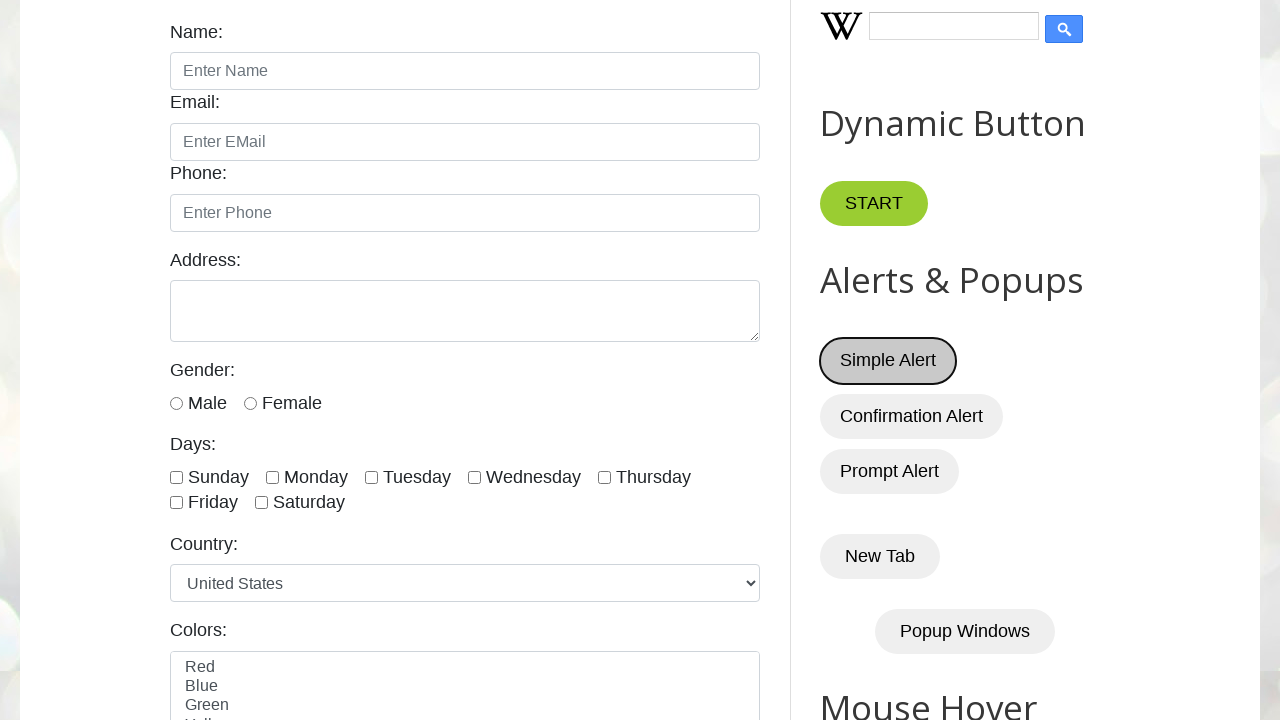

Dismissed Confirmation Alert dialog at (912, 416) on role=button[name='Confirmation Alert']
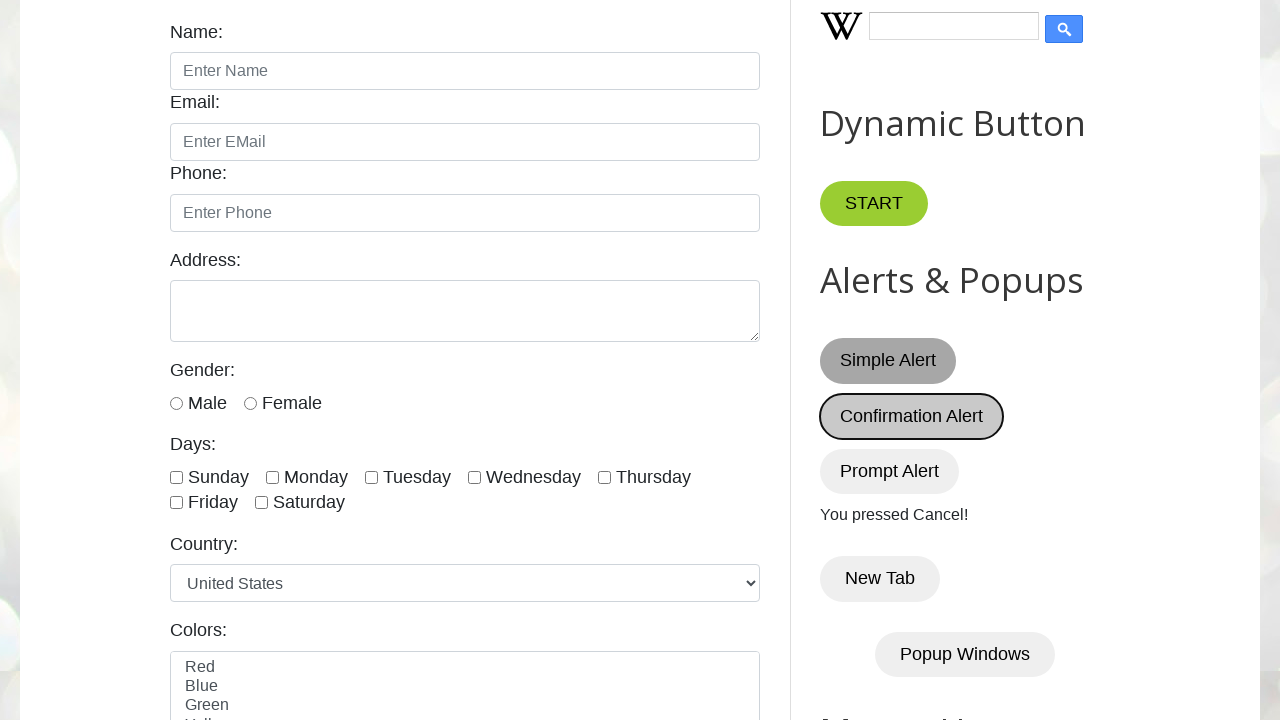

Dismissed Prompt Alert dialog at (890, 471) on role=button[name='Prompt Alert']
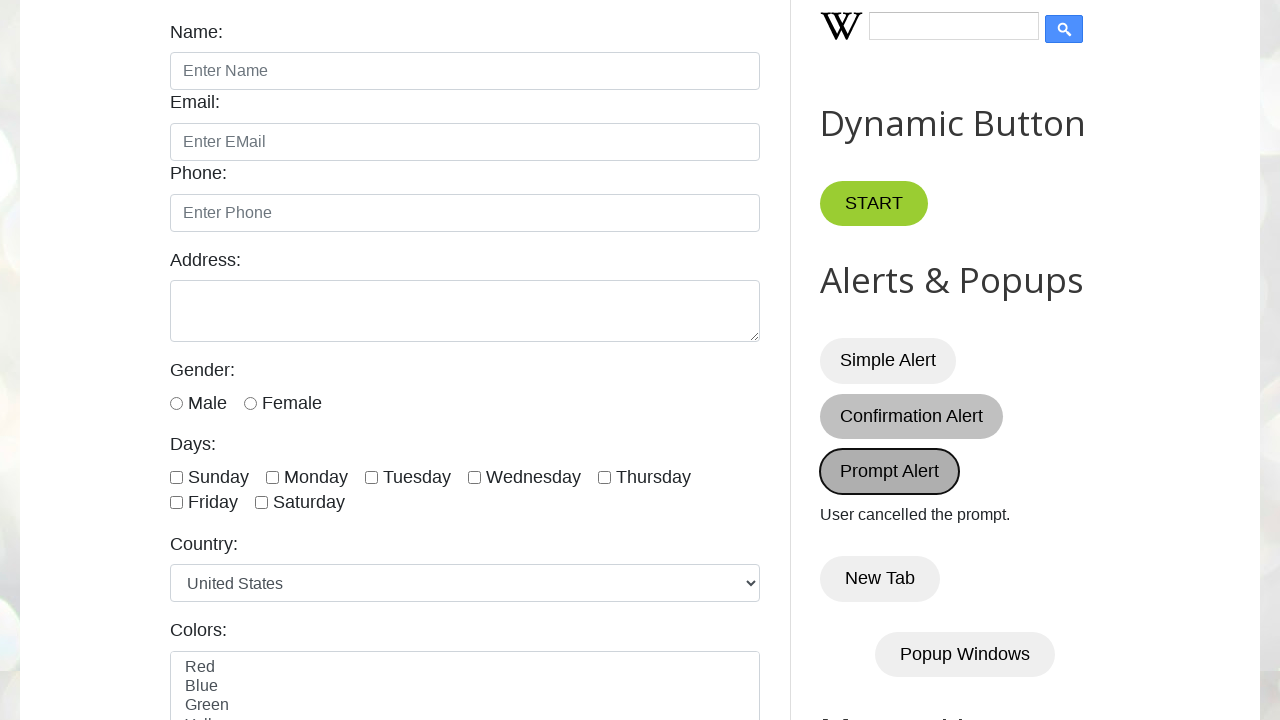

Clicked START button at (874, 204) on role=button[name='START']
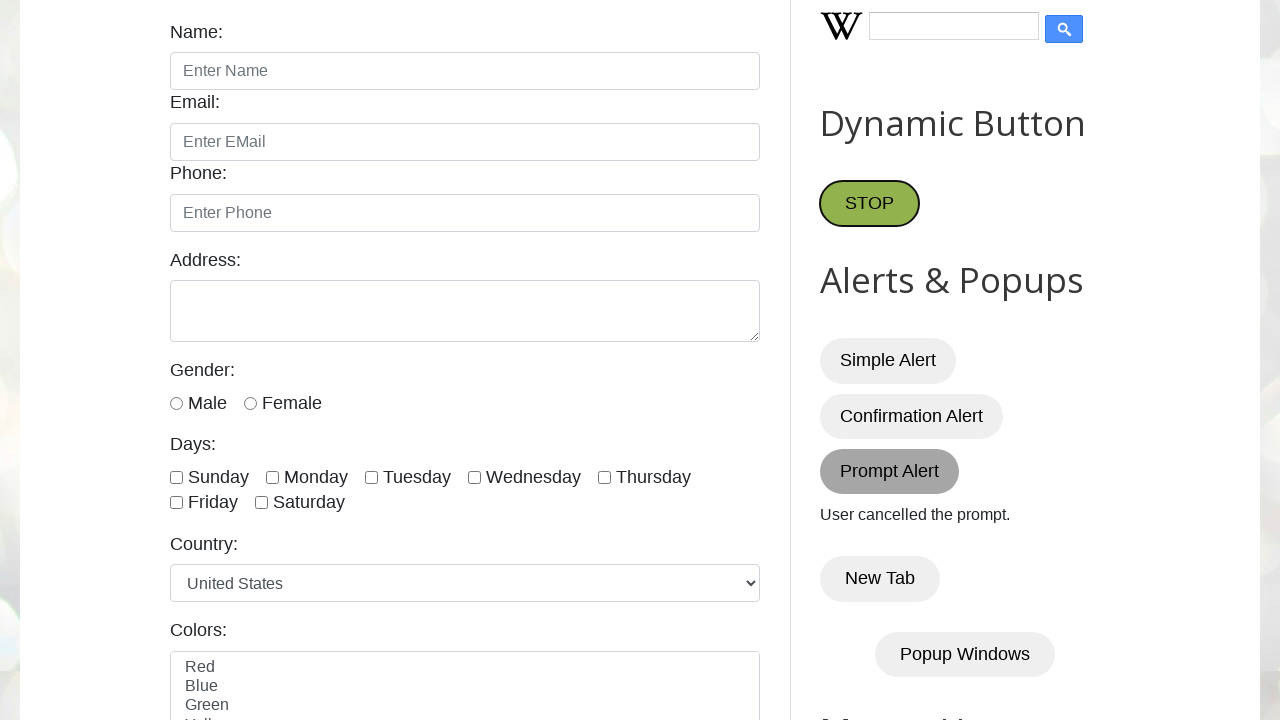

Clicked STOP button at (870, 204) on role=button[name='STOP']
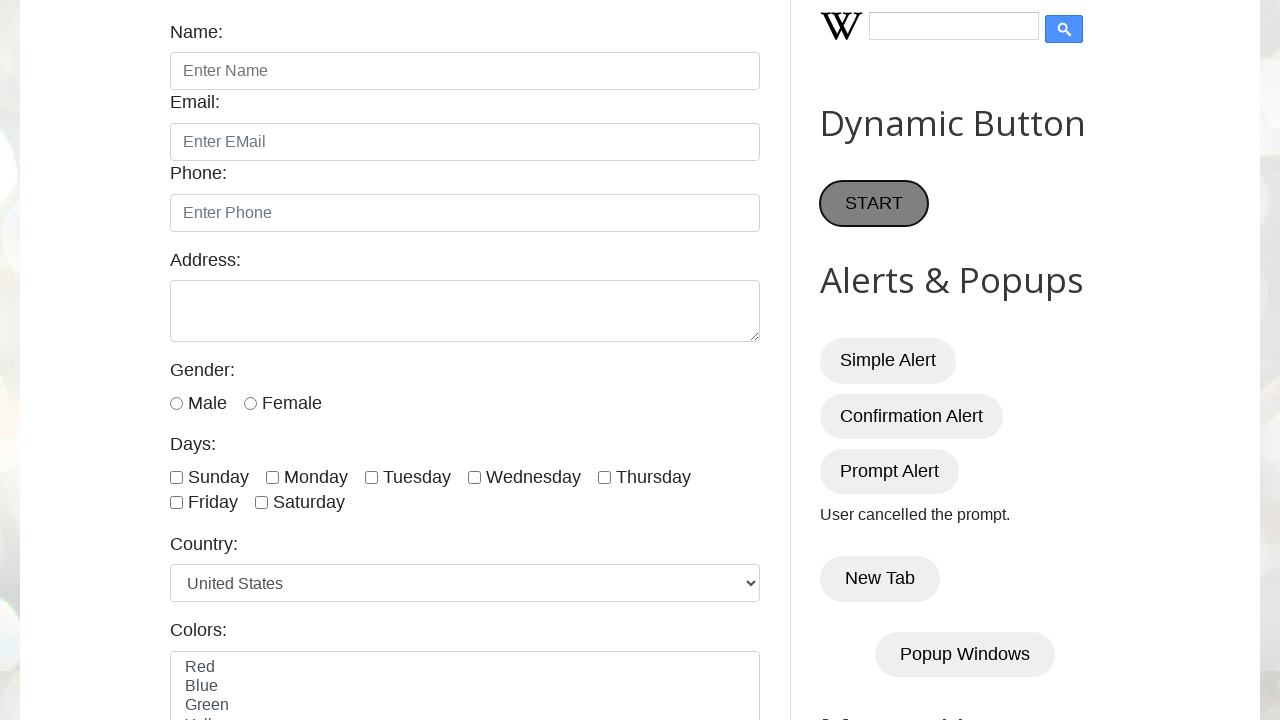

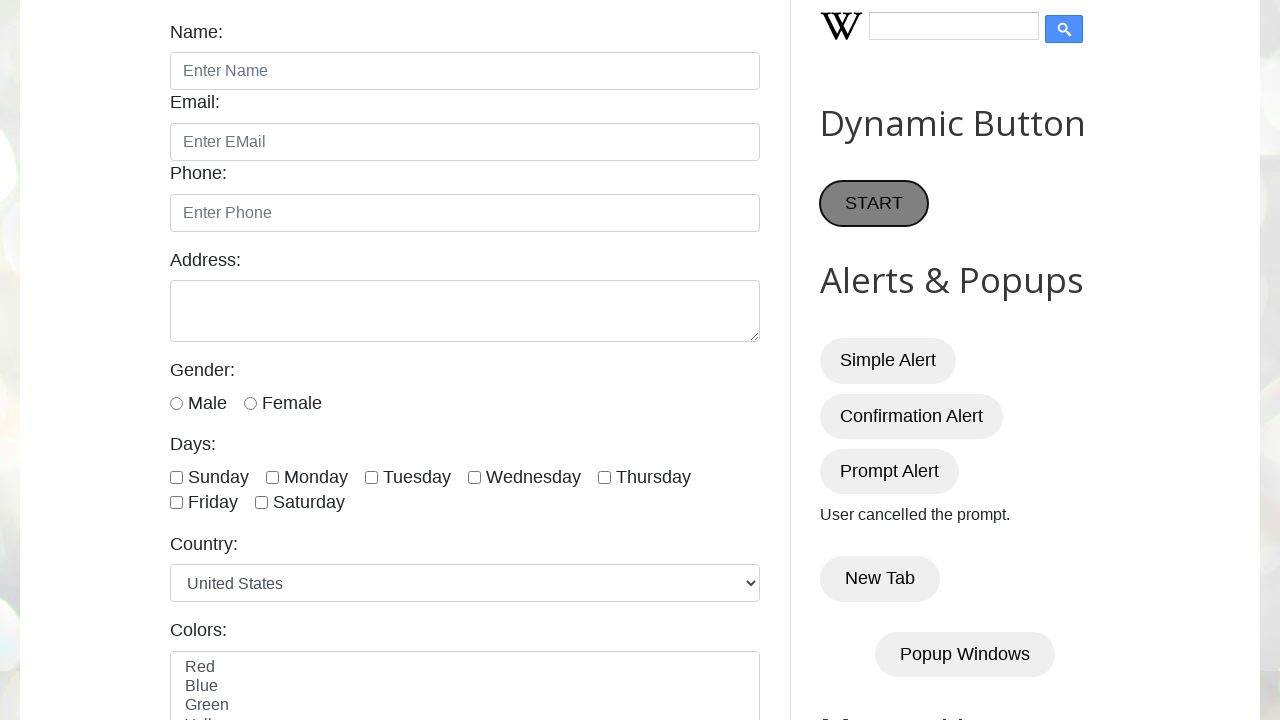